Tests a web form by entering text into a text field and submitting, then verifies the success message

Starting URL: https://www.selenium.dev/selenium/web/web-form.html

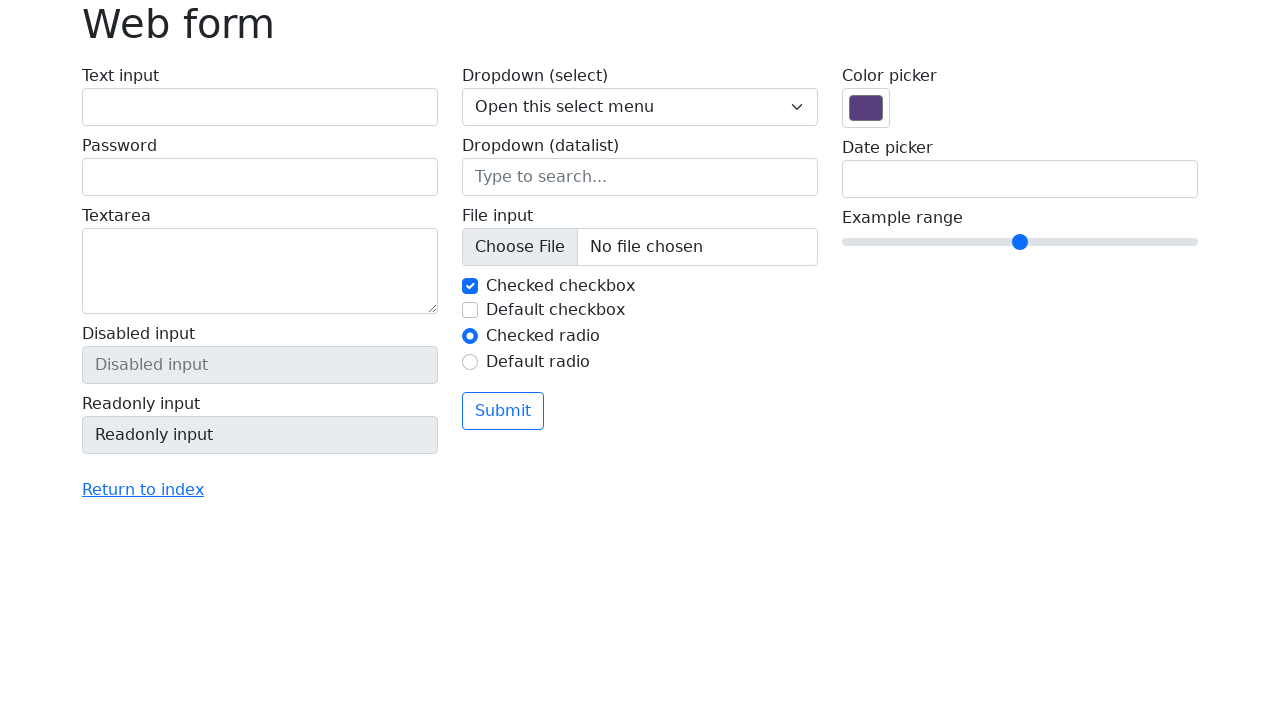

Filled text field with 'Selenium' on input[name='my-text']
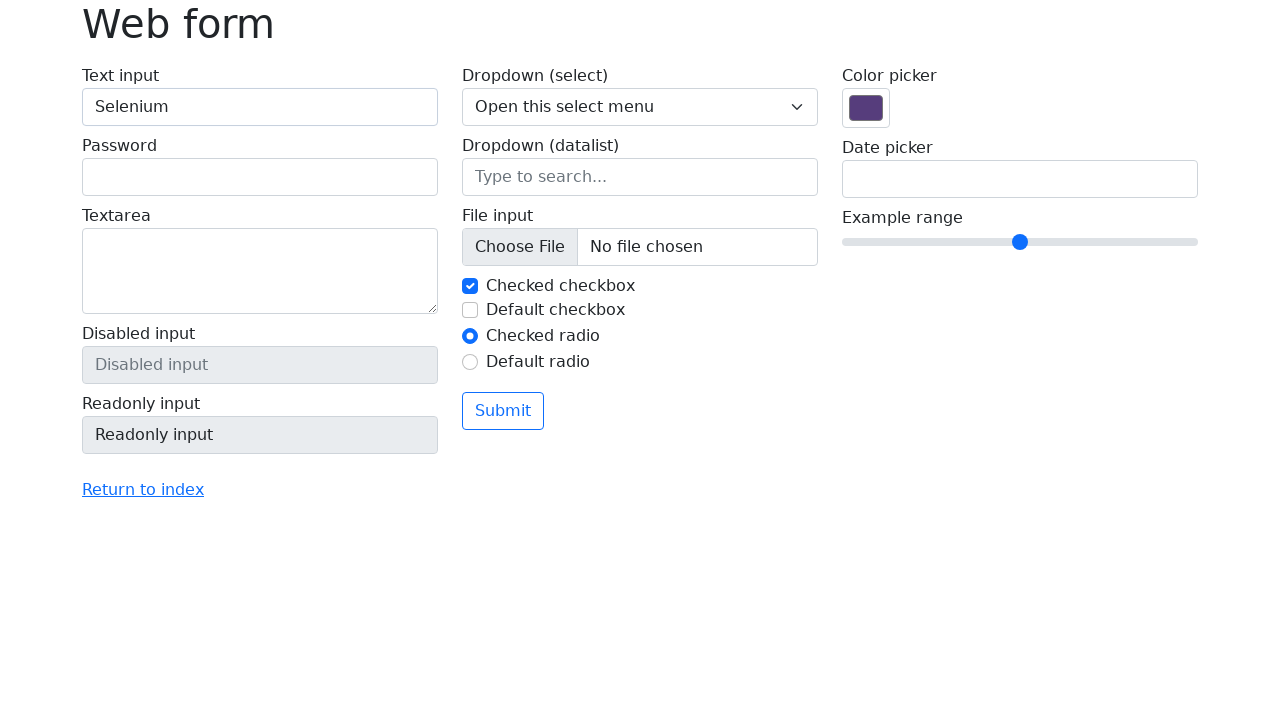

Clicked submit button at (503, 411) on button
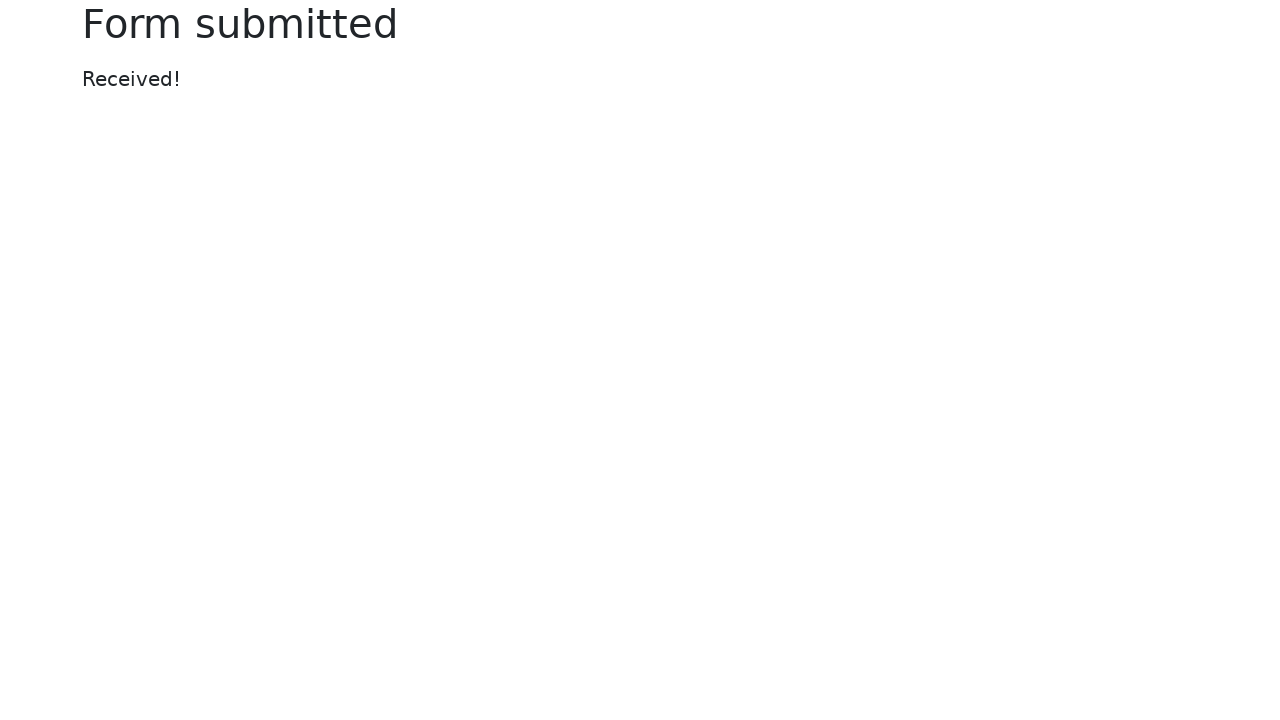

Success message appeared
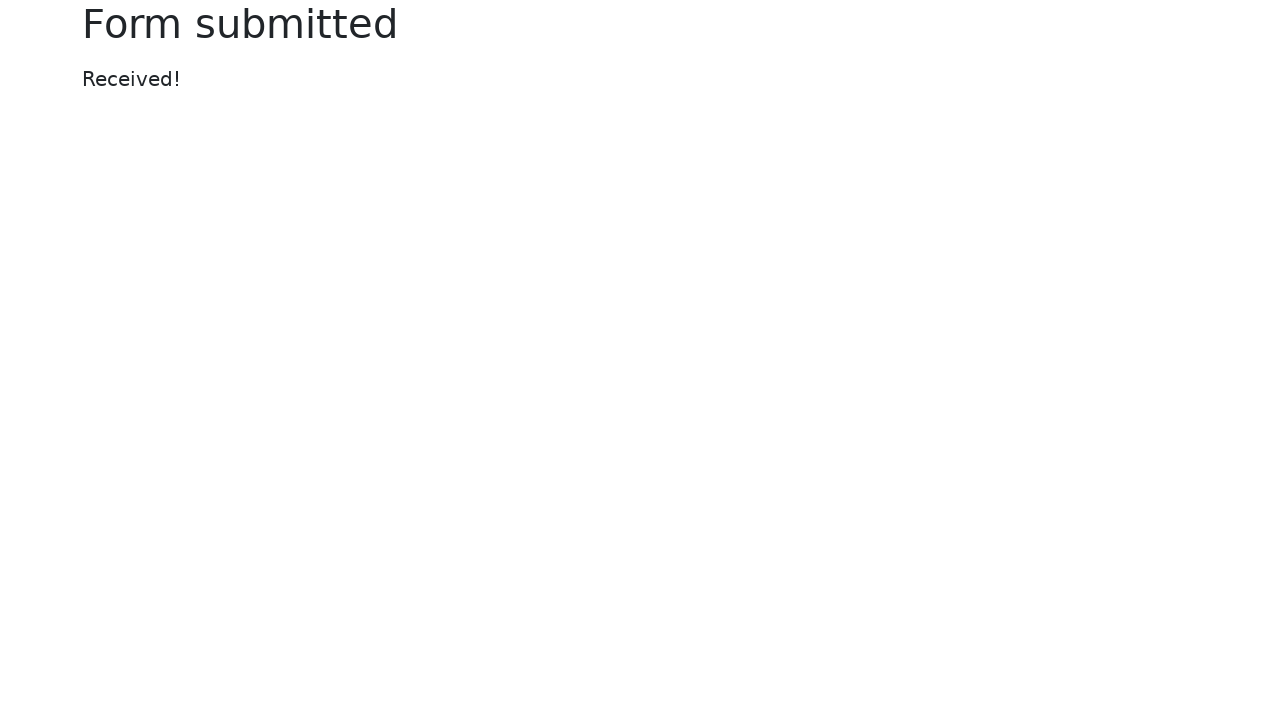

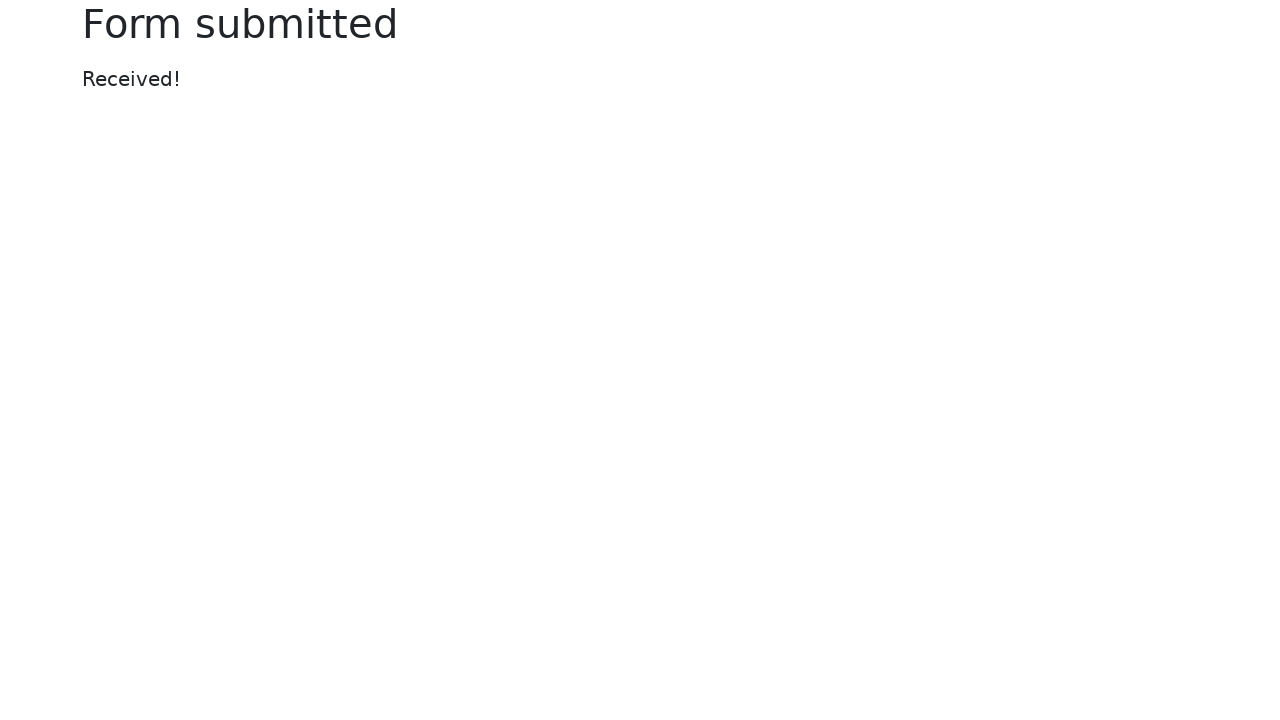